Tests form filling using various ID selectors, fills multiple form fields, selects radio button and checkbox, sets date, and submits the form

Starting URL: https://formy-project.herokuapp.com/form

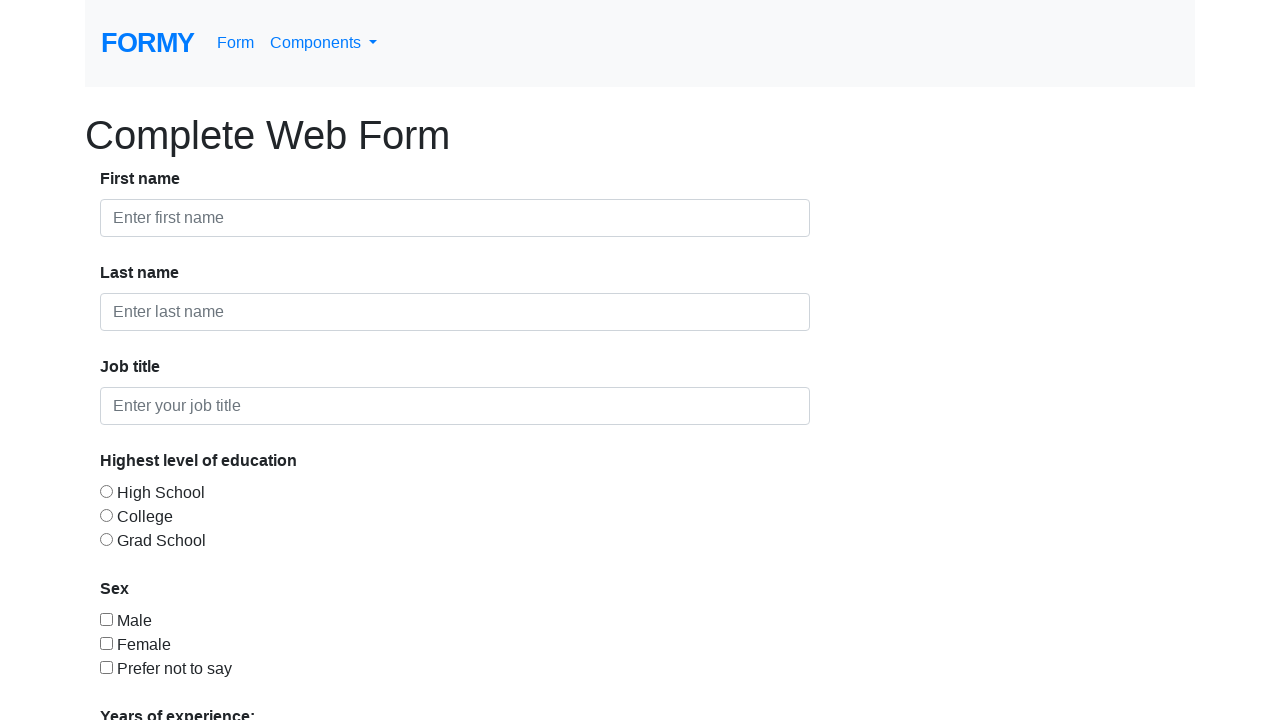

Filled first name field with 'Test_1_BY_ID' on #first-name
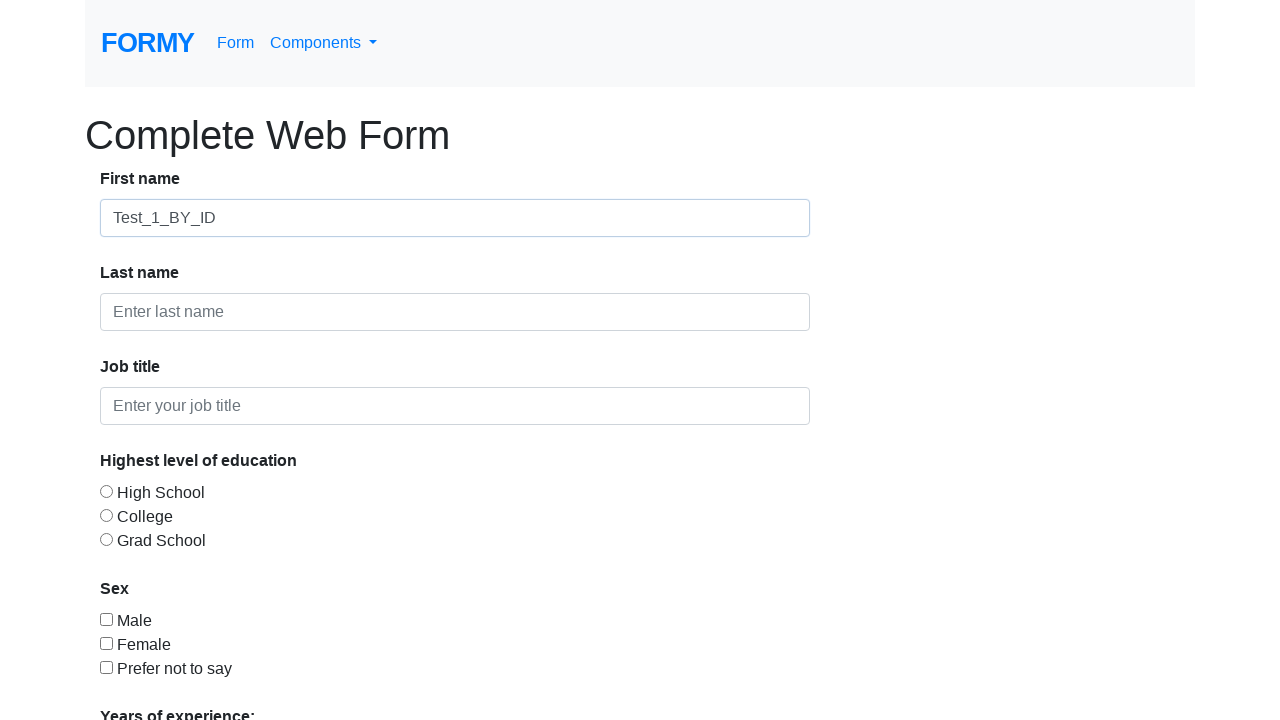

Filled last name field with 'Test_2_BY_ID' on #last-name
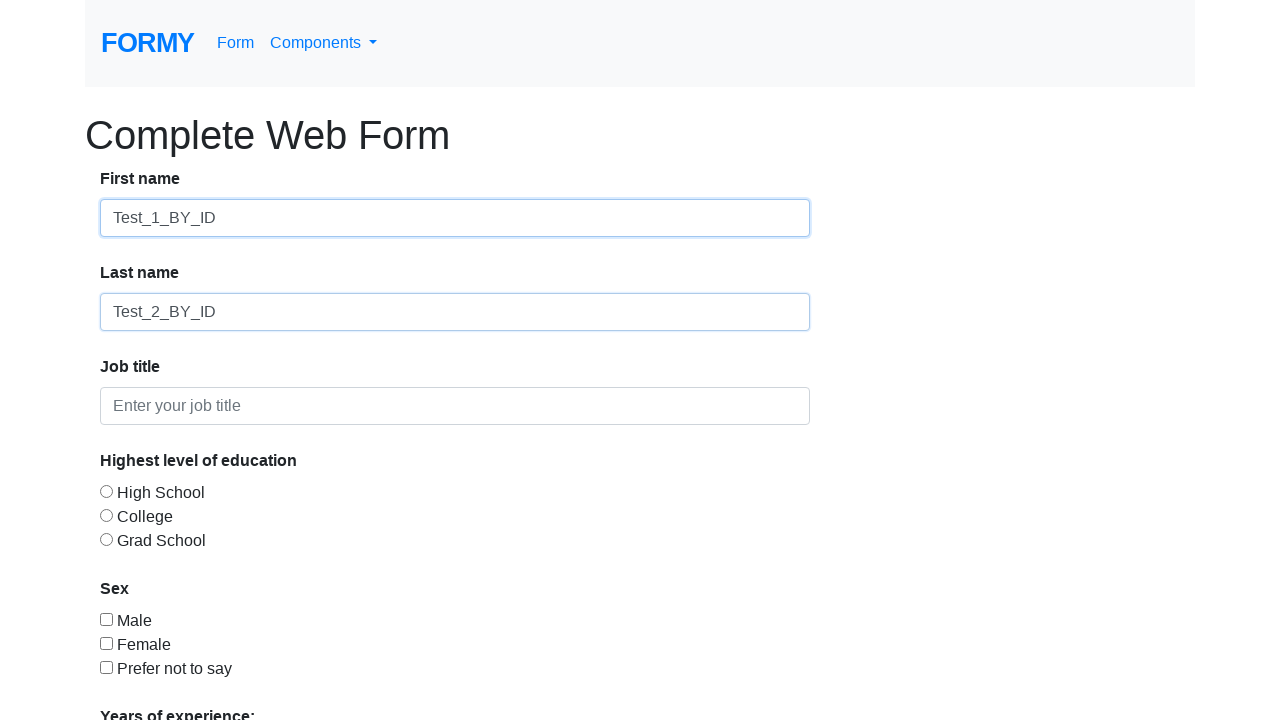

Filled job title field with 'Test_3_BY_ID' on #job-title
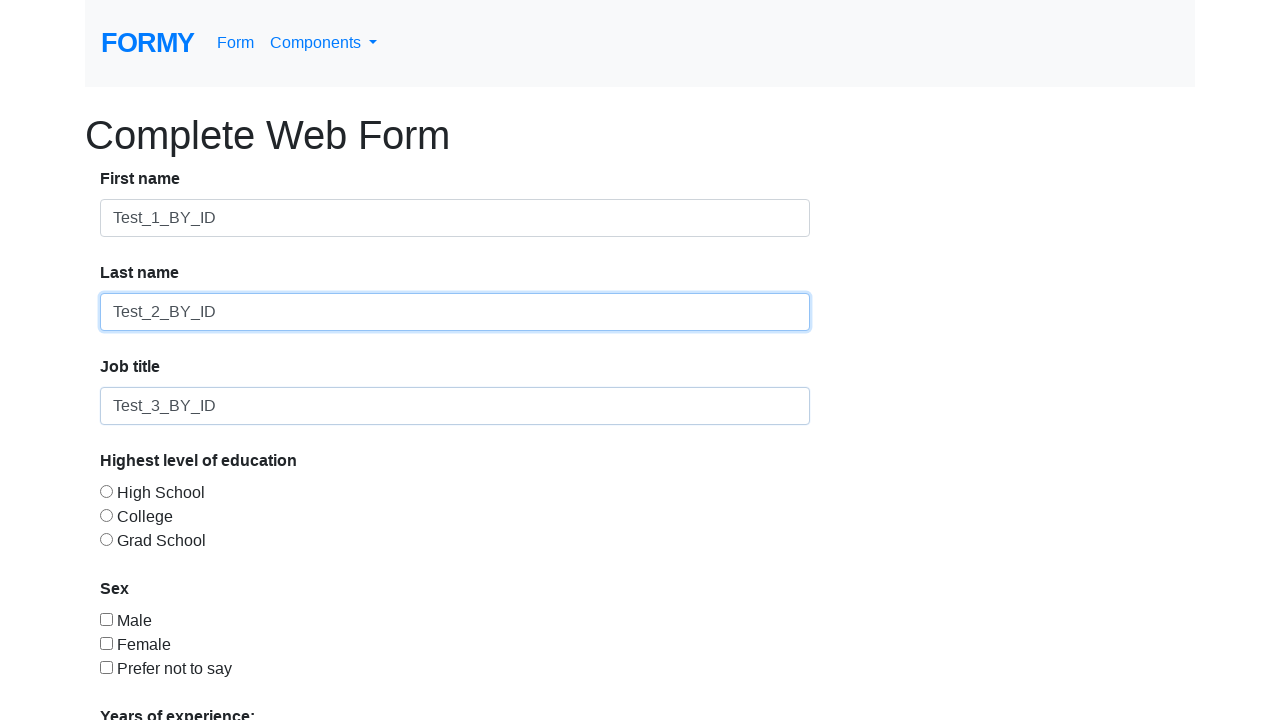

Selected radio button option 2 at (106, 515) on #radio-button-2
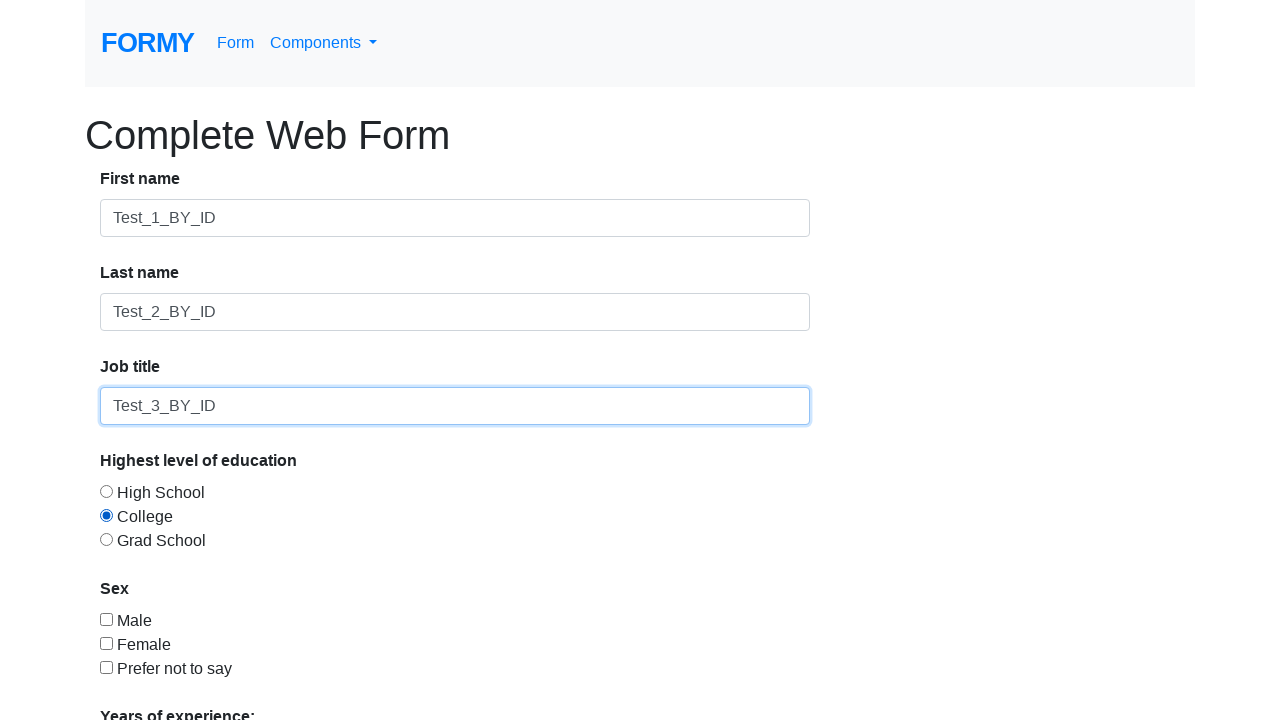

Selected checkbox option 3 at (106, 667) on #checkbox-3
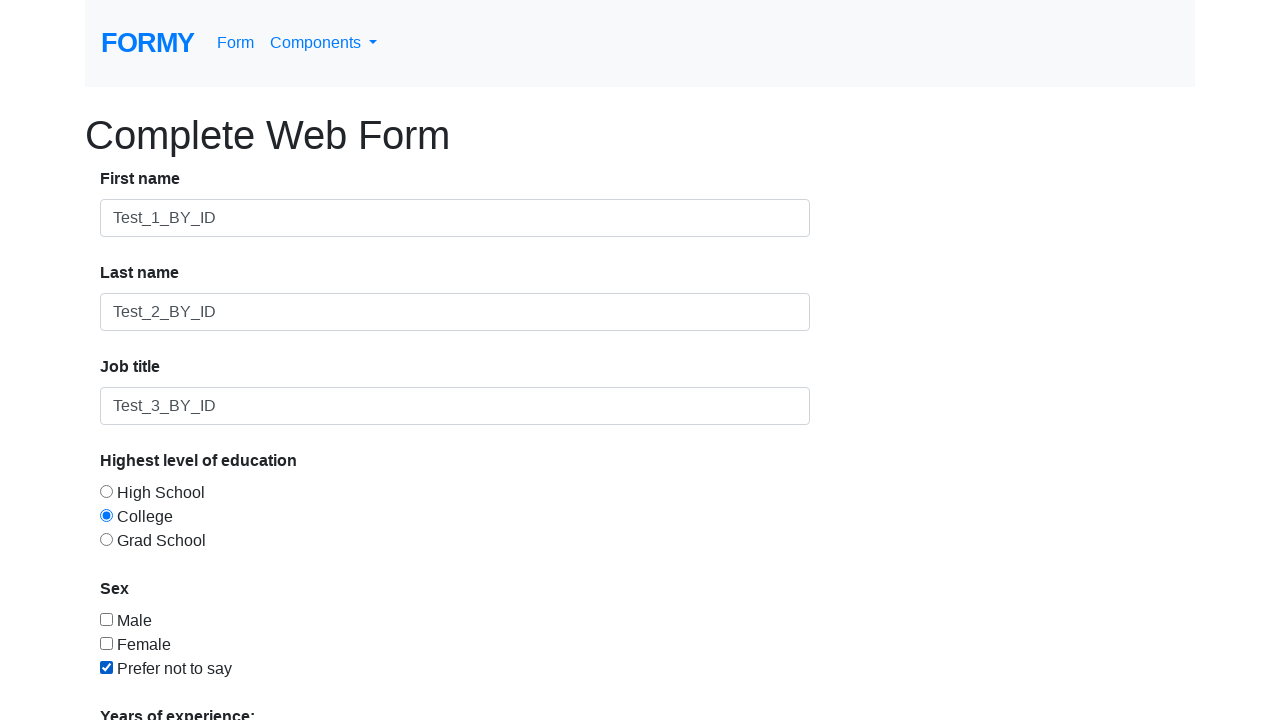

Clicked experience dropdown menu at (270, 519) on #select-menu
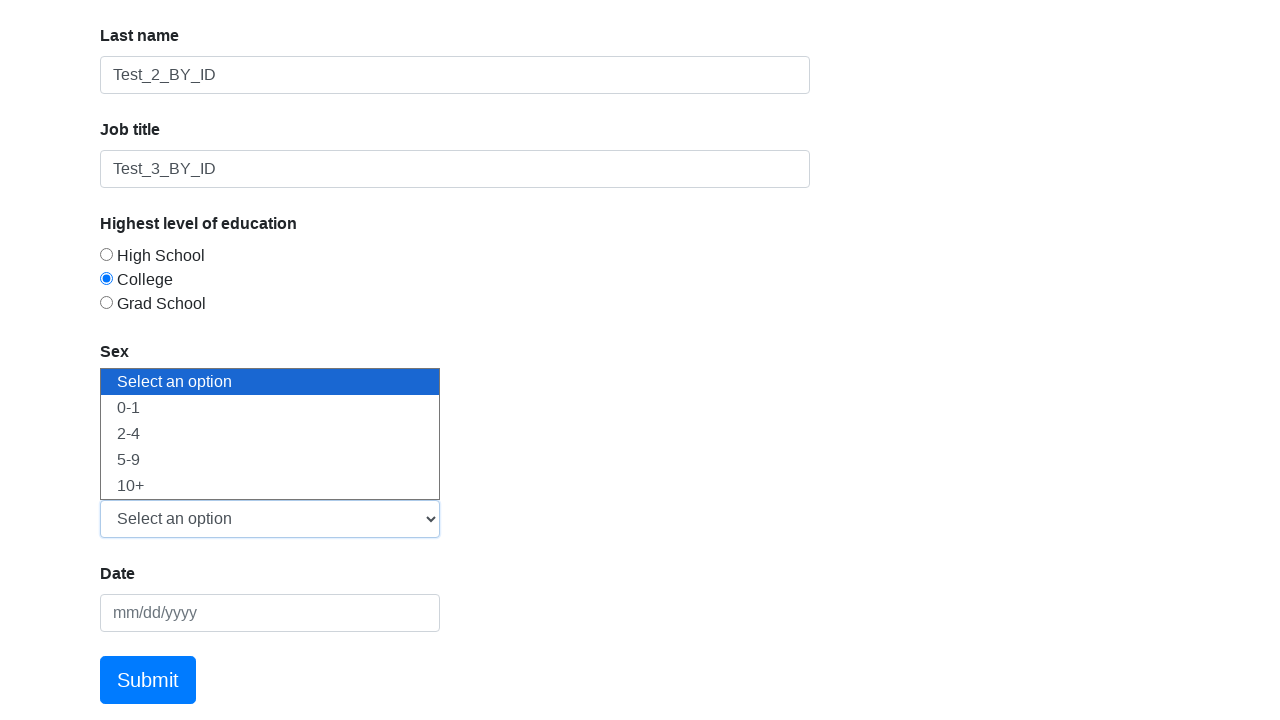

Selected '5-9' from experience dropdown on #select-menu
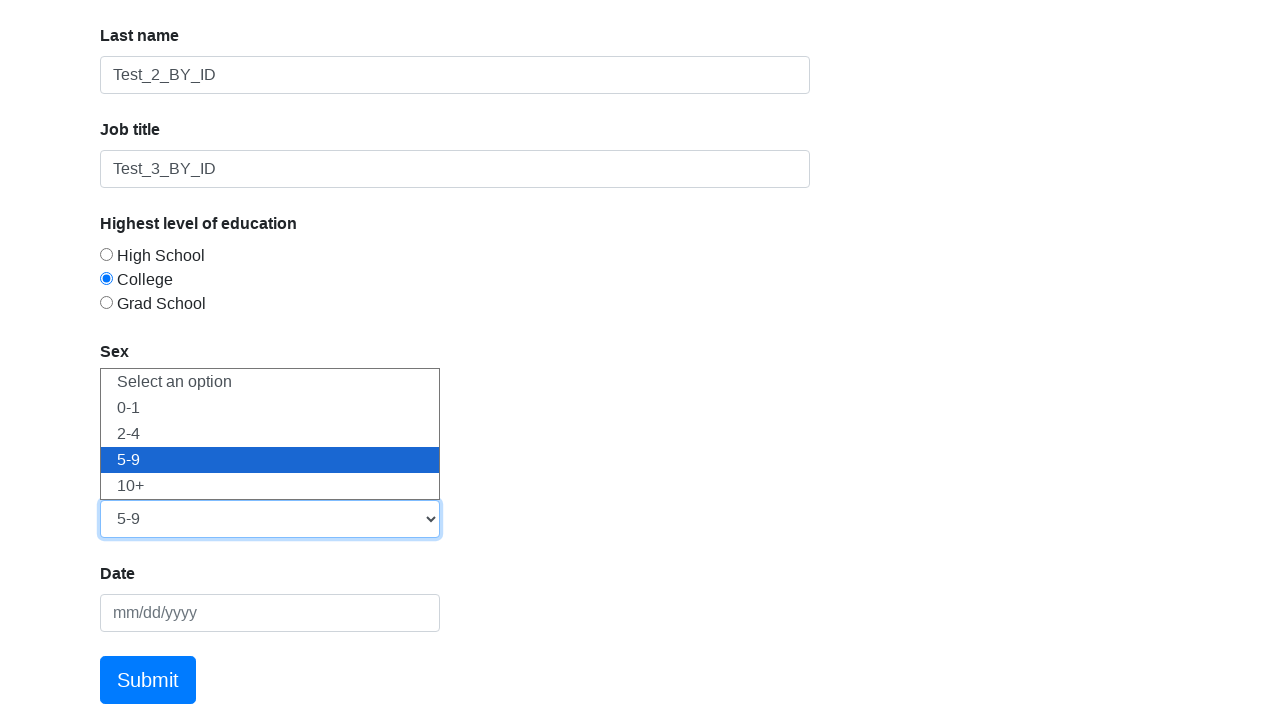

Clicked datepicker field at (270, 613) on #datepicker
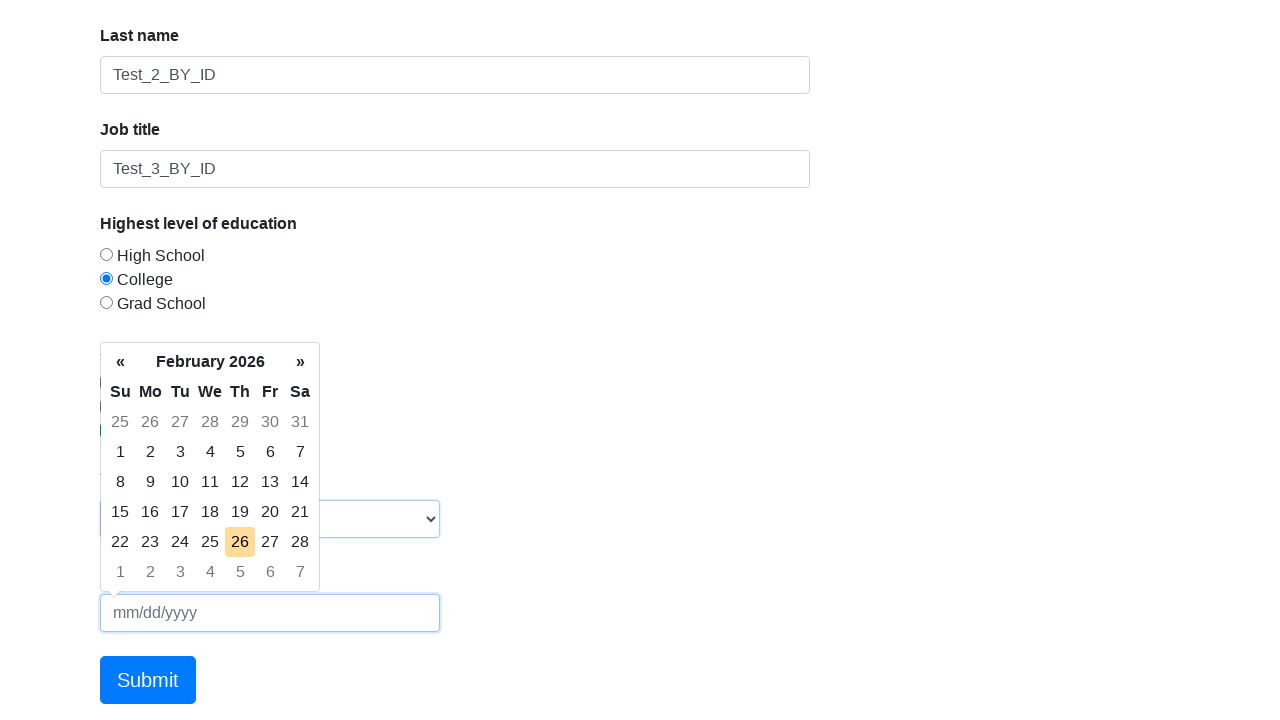

Selected today's date from datepicker at (240, 542) on xpath=//tr/td[@class='today day']
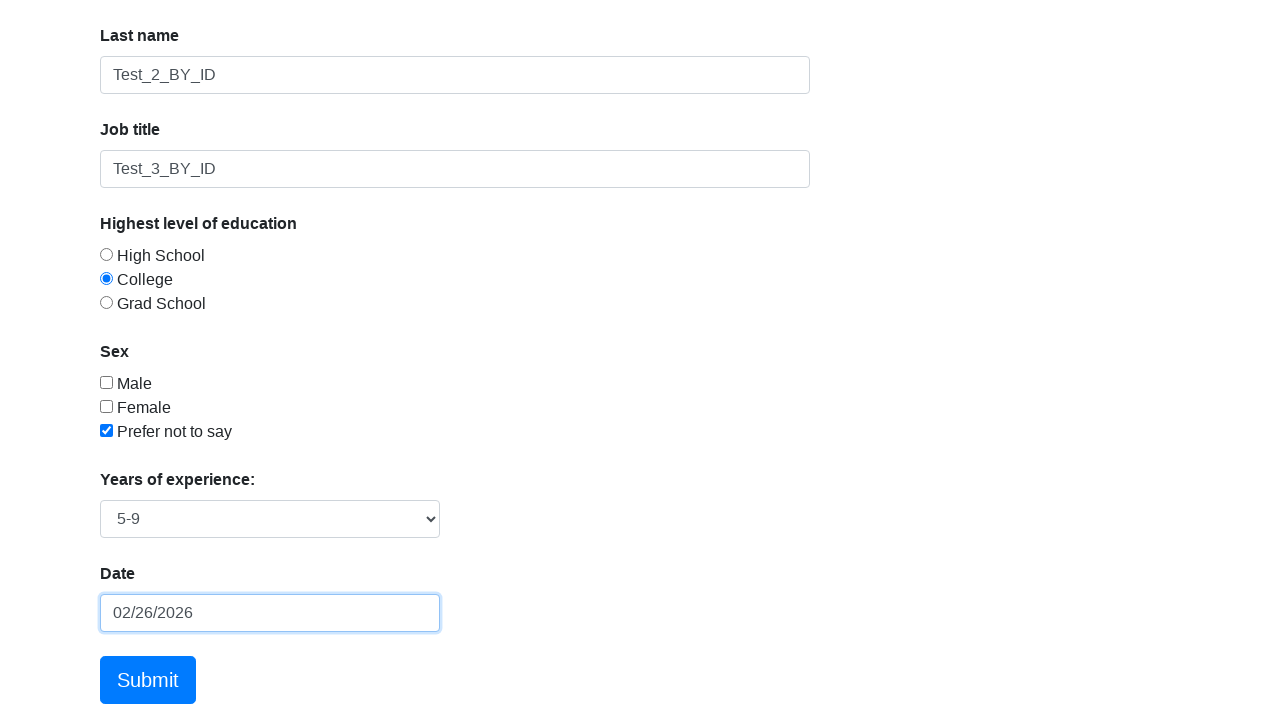

Submitted the form by clicking submit button at (148, 680) on a.btn
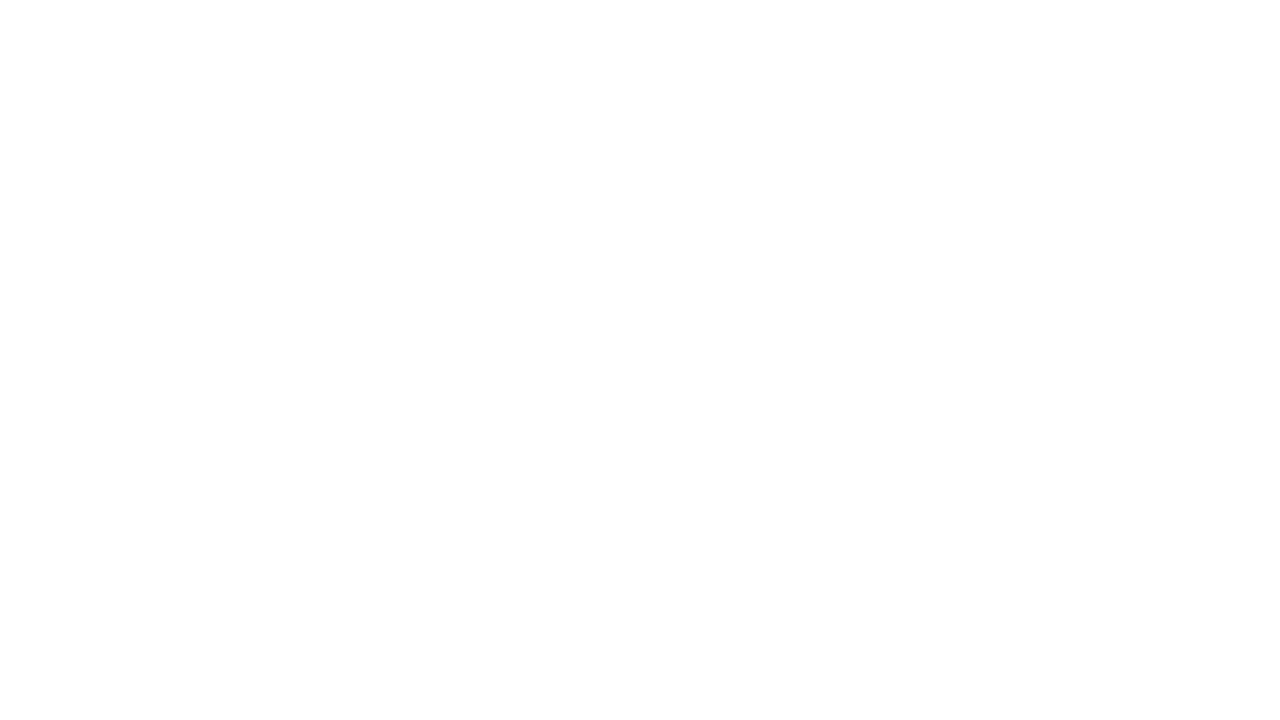

Verified success message appeared after form submission
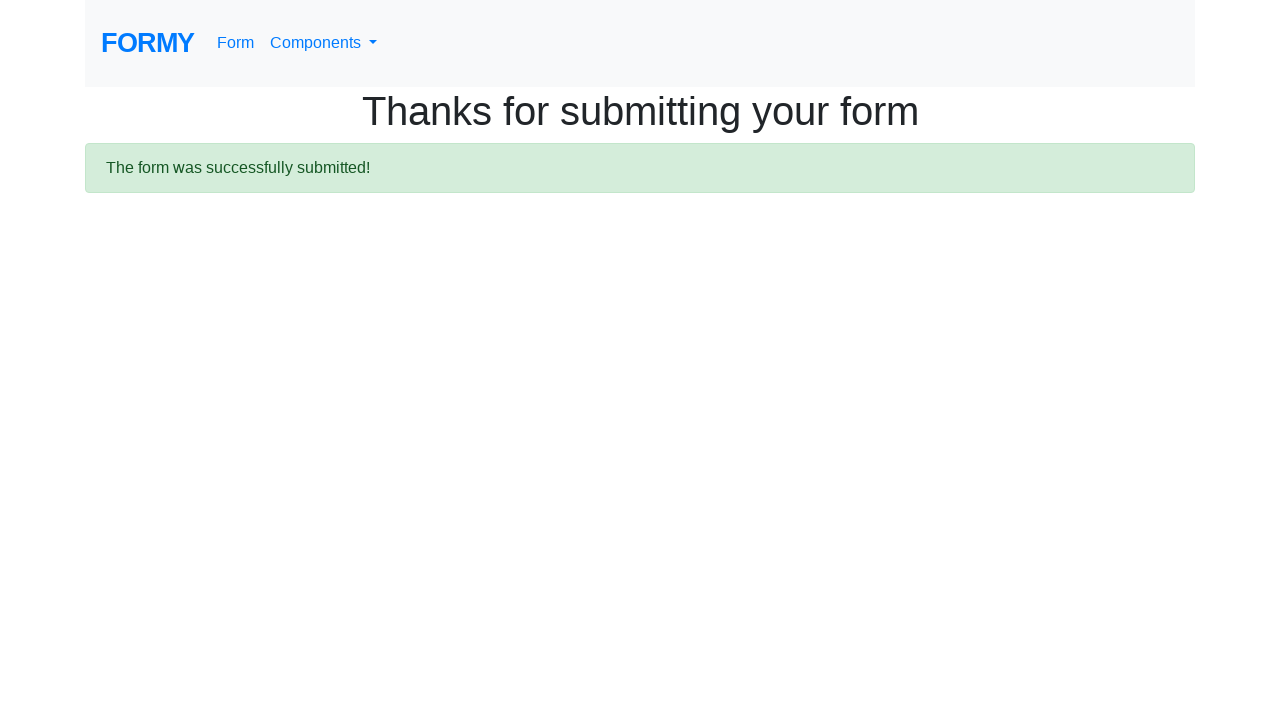

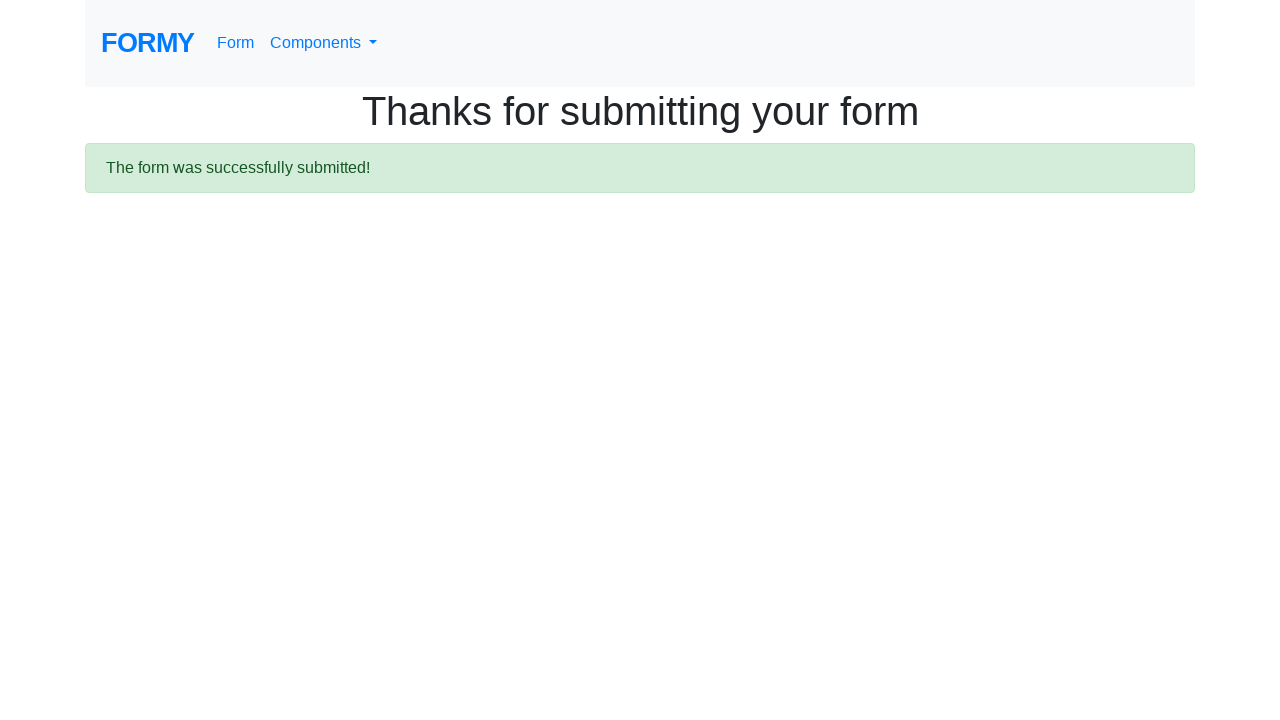